Tests that the Clear completed button displays correct text after completing an item

Starting URL: https://demo.playwright.dev/todomvc

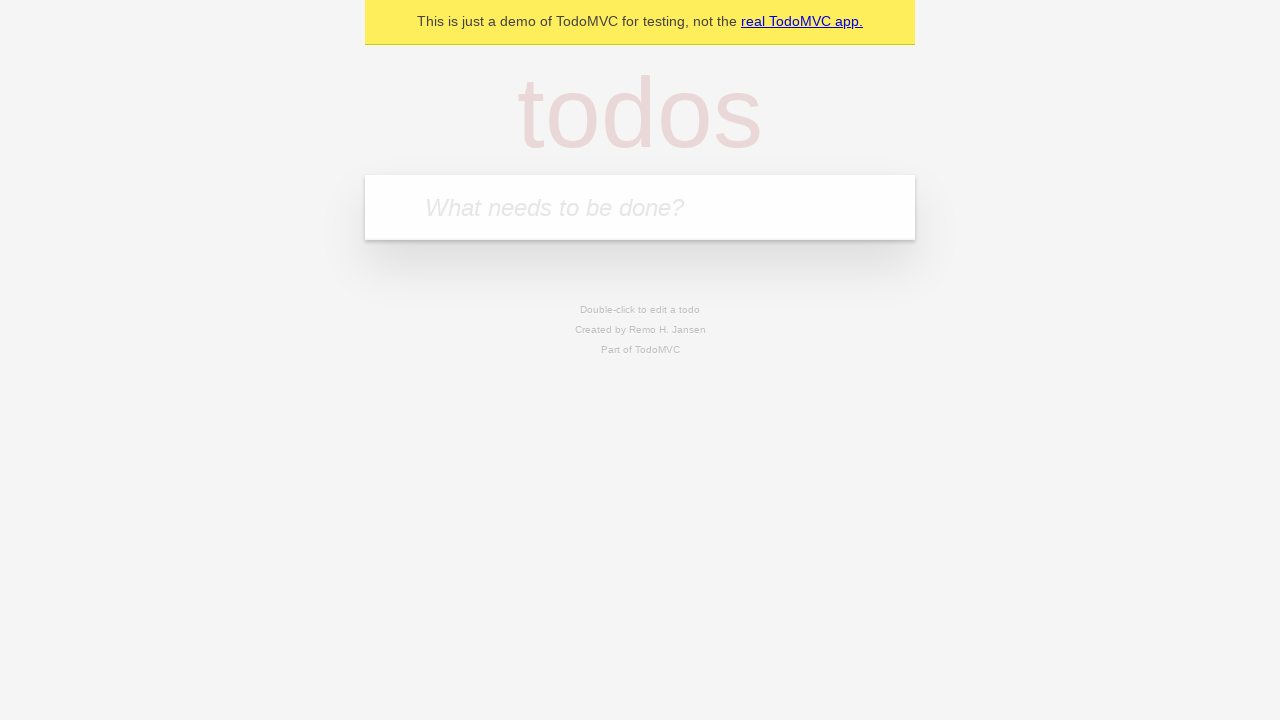

Filled todo input with 'buy some cheese' on internal:attr=[placeholder="What needs to be done?"i]
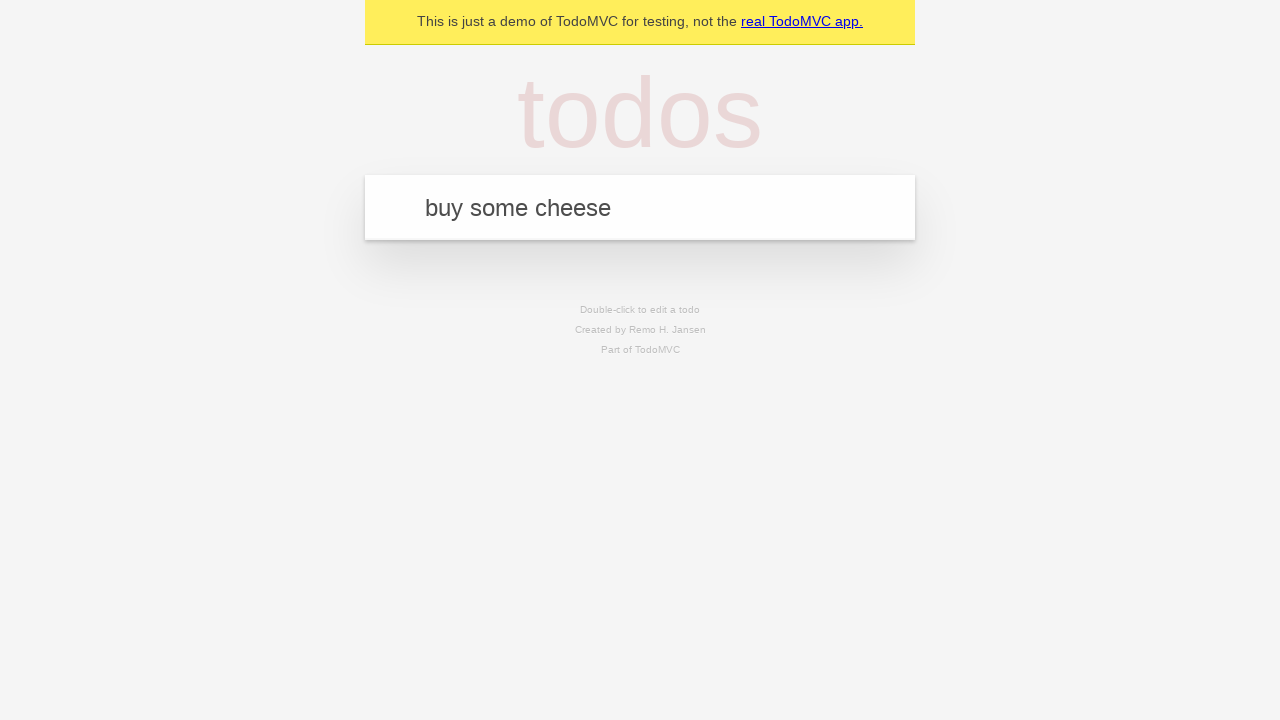

Pressed Enter to add todo 'buy some cheese' on internal:attr=[placeholder="What needs to be done?"i]
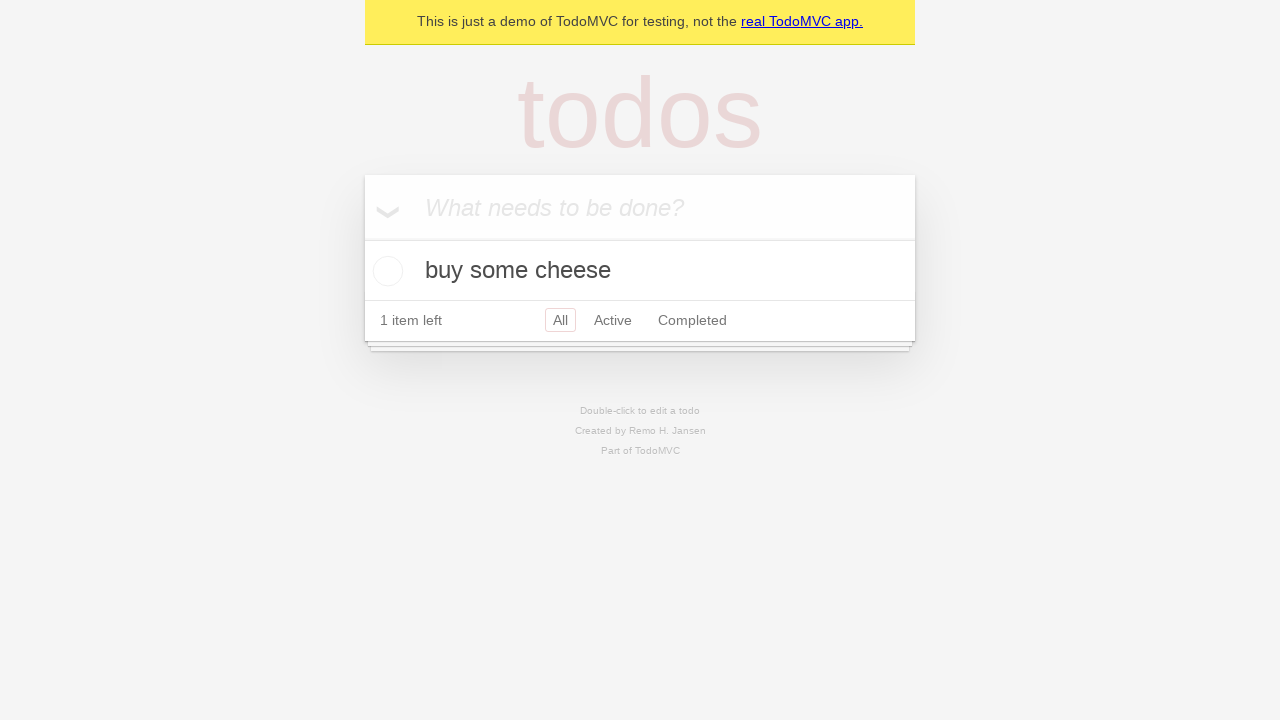

Filled todo input with 'feed the cat' on internal:attr=[placeholder="What needs to be done?"i]
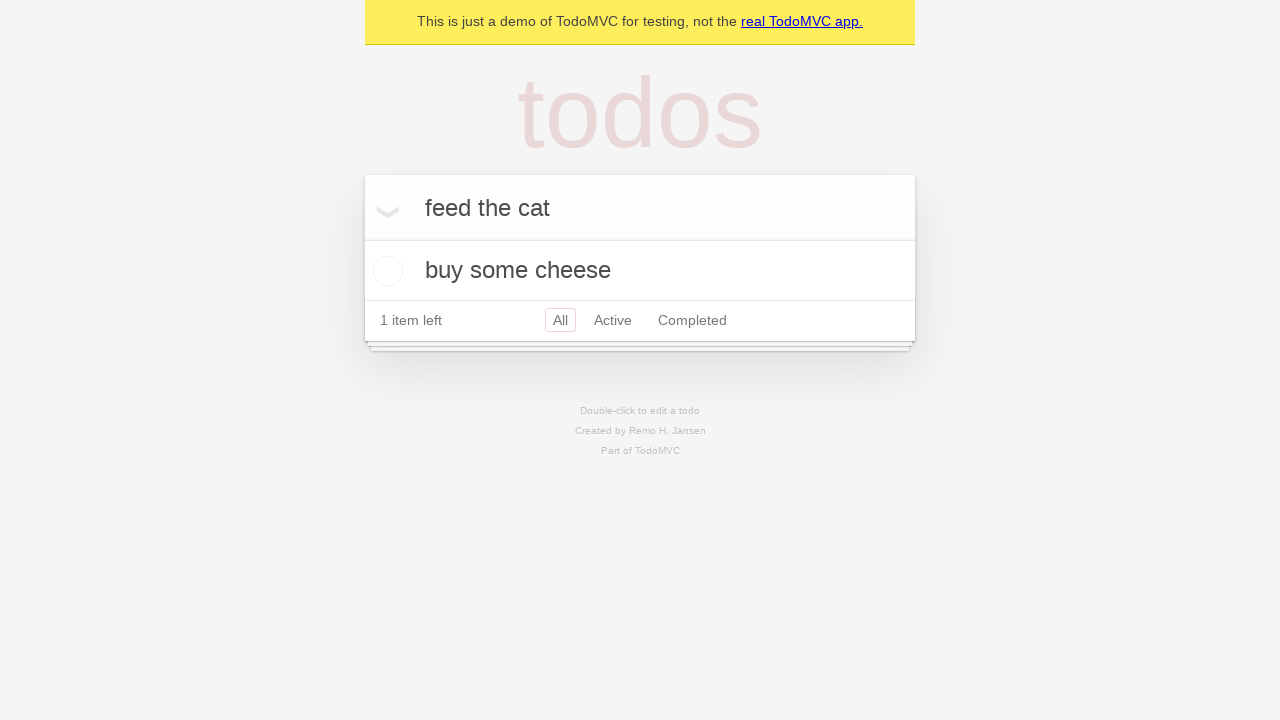

Pressed Enter to add todo 'feed the cat' on internal:attr=[placeholder="What needs to be done?"i]
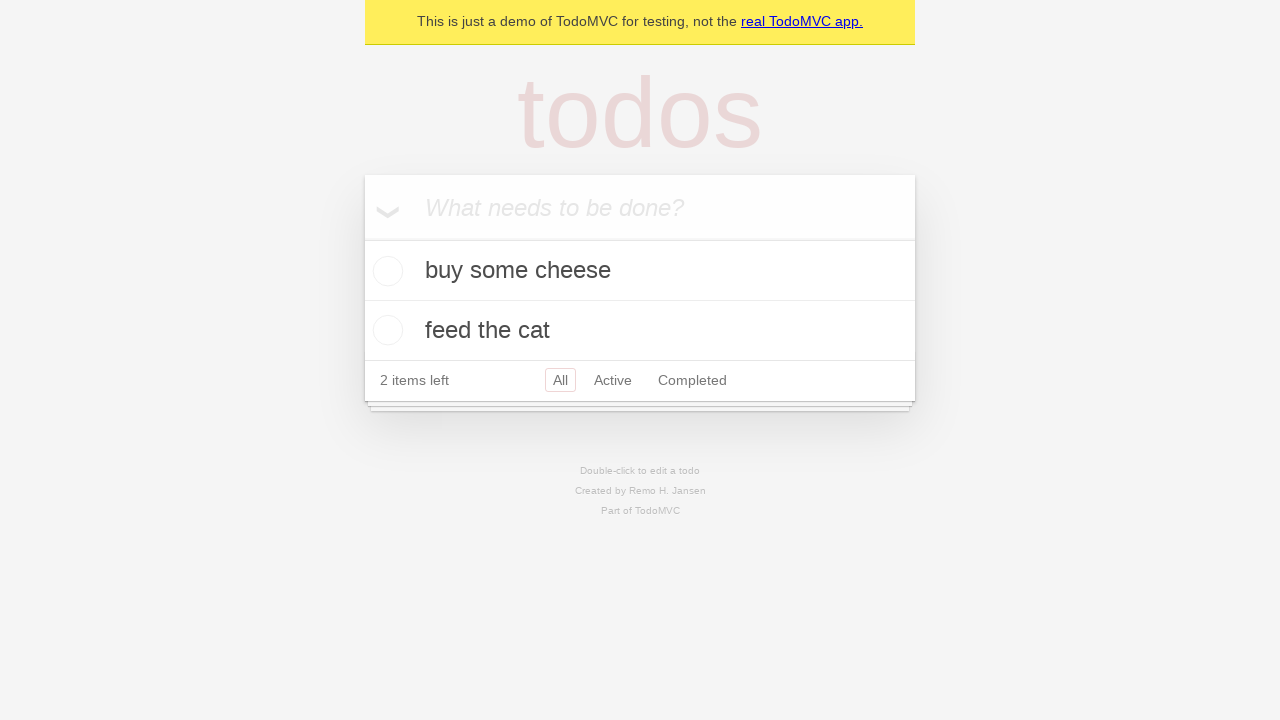

Filled todo input with 'book a doctors appointment' on internal:attr=[placeholder="What needs to be done?"i]
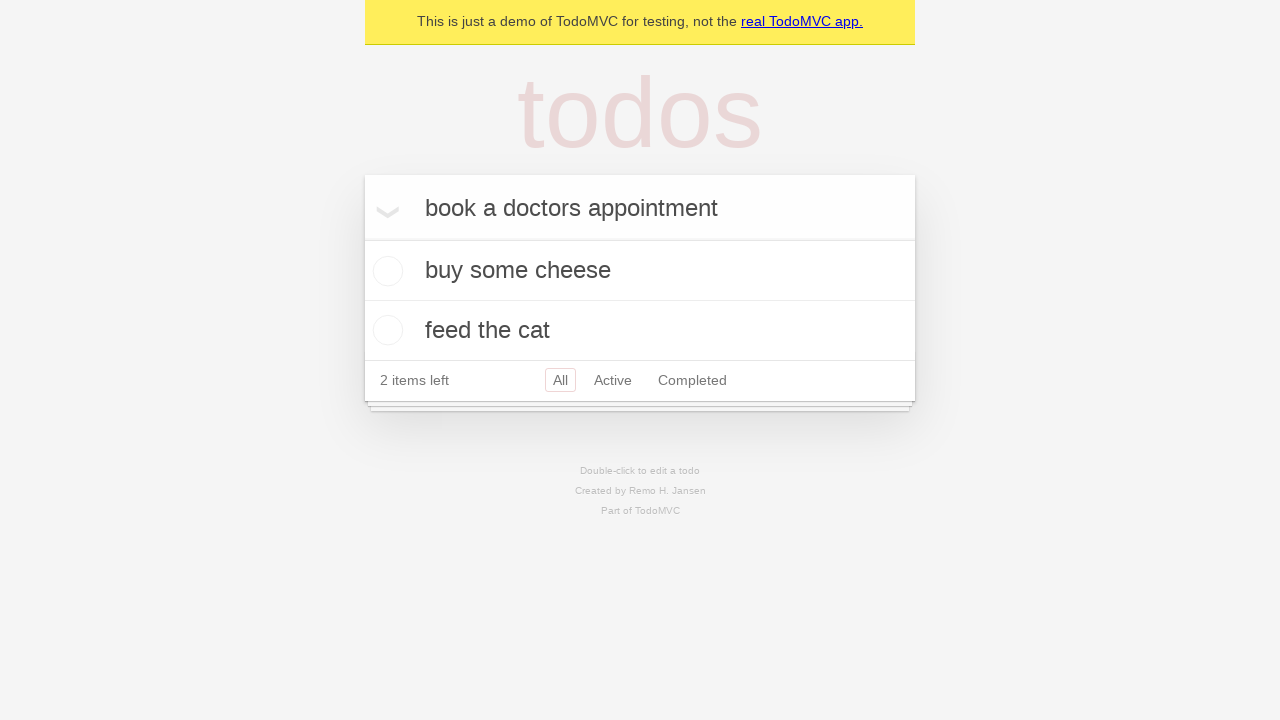

Pressed Enter to add todo 'book a doctors appointment' on internal:attr=[placeholder="What needs to be done?"i]
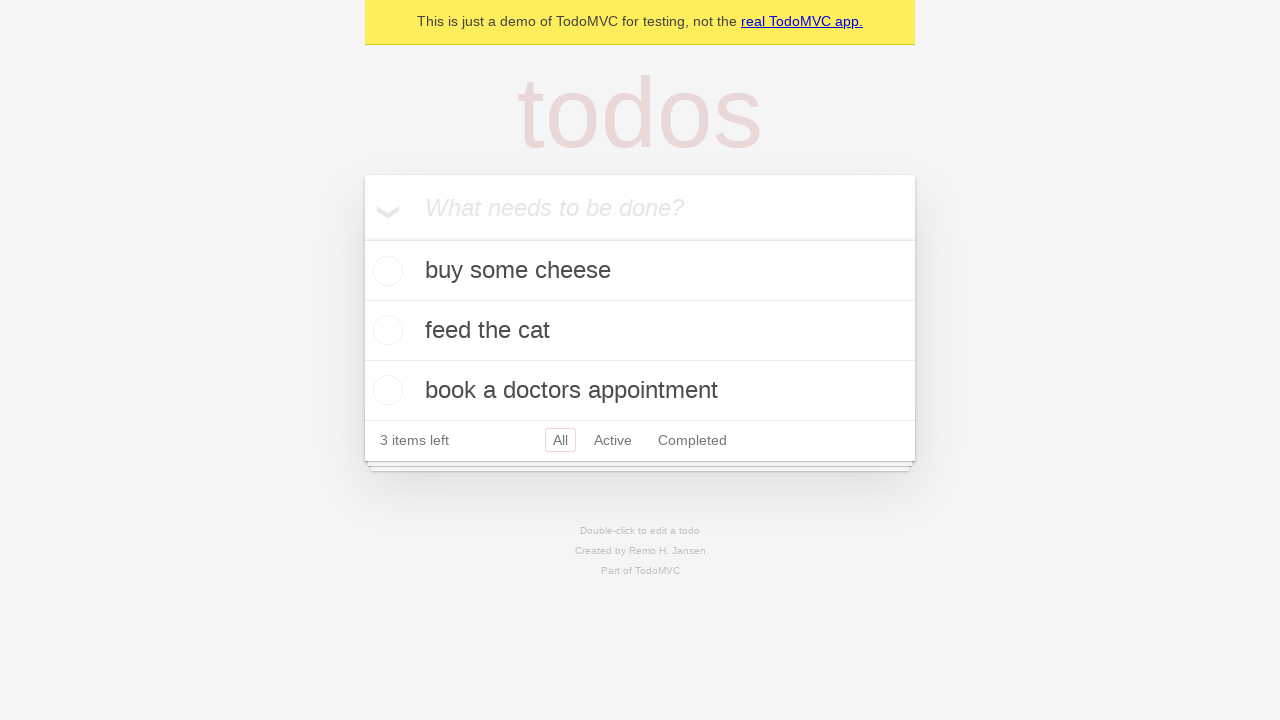

Waited for all 3 todos to load
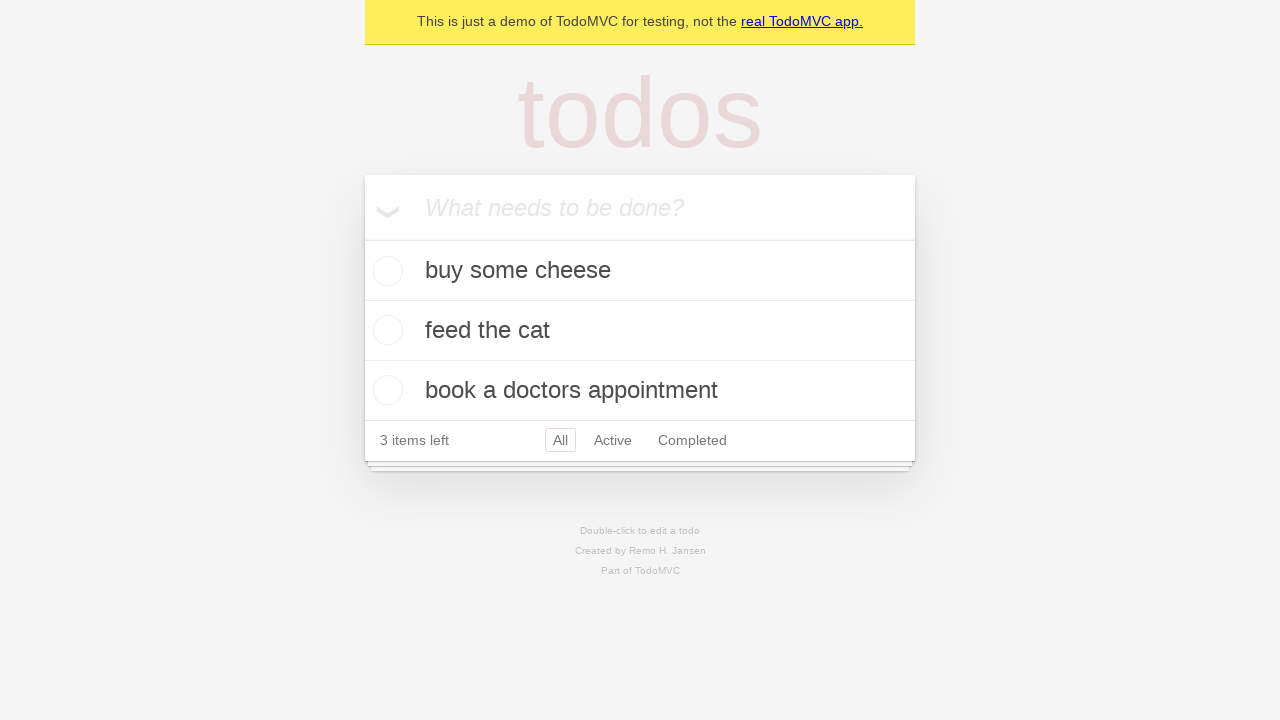

Checked the first todo item as completed at (385, 271) on .todo-list li .toggle >> nth=0
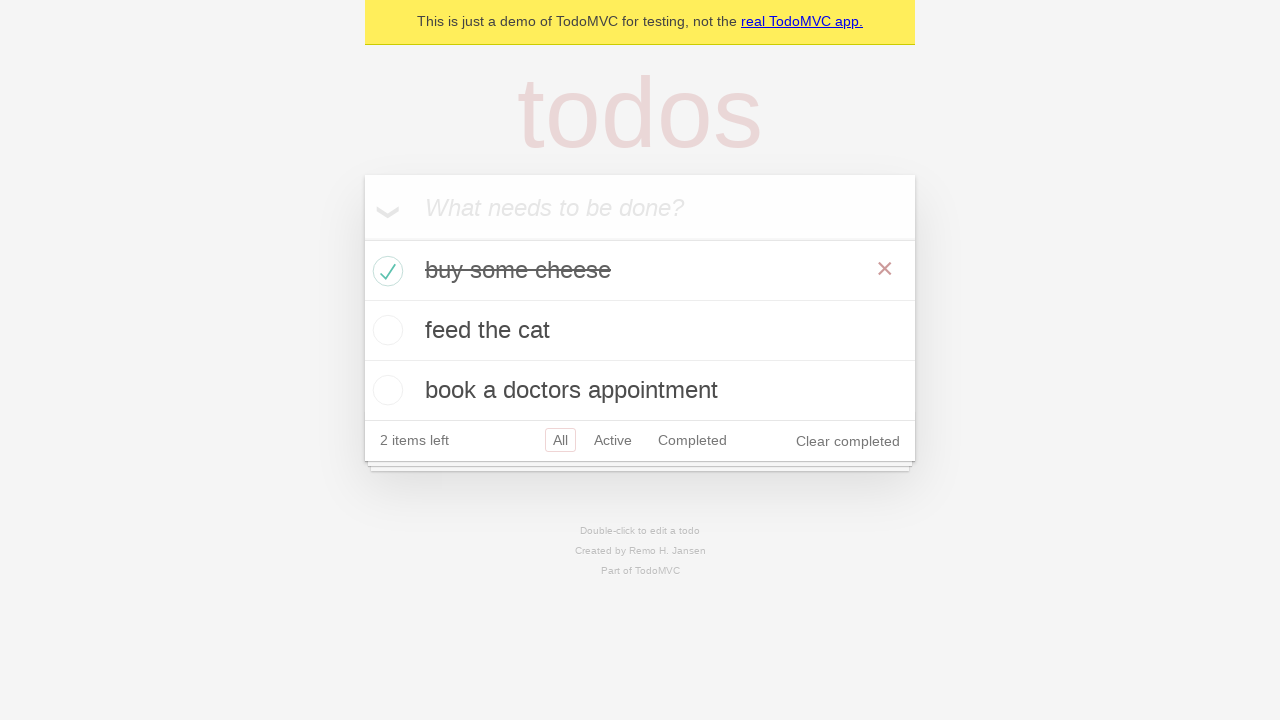

Clear completed button appeared after marking todo as complete
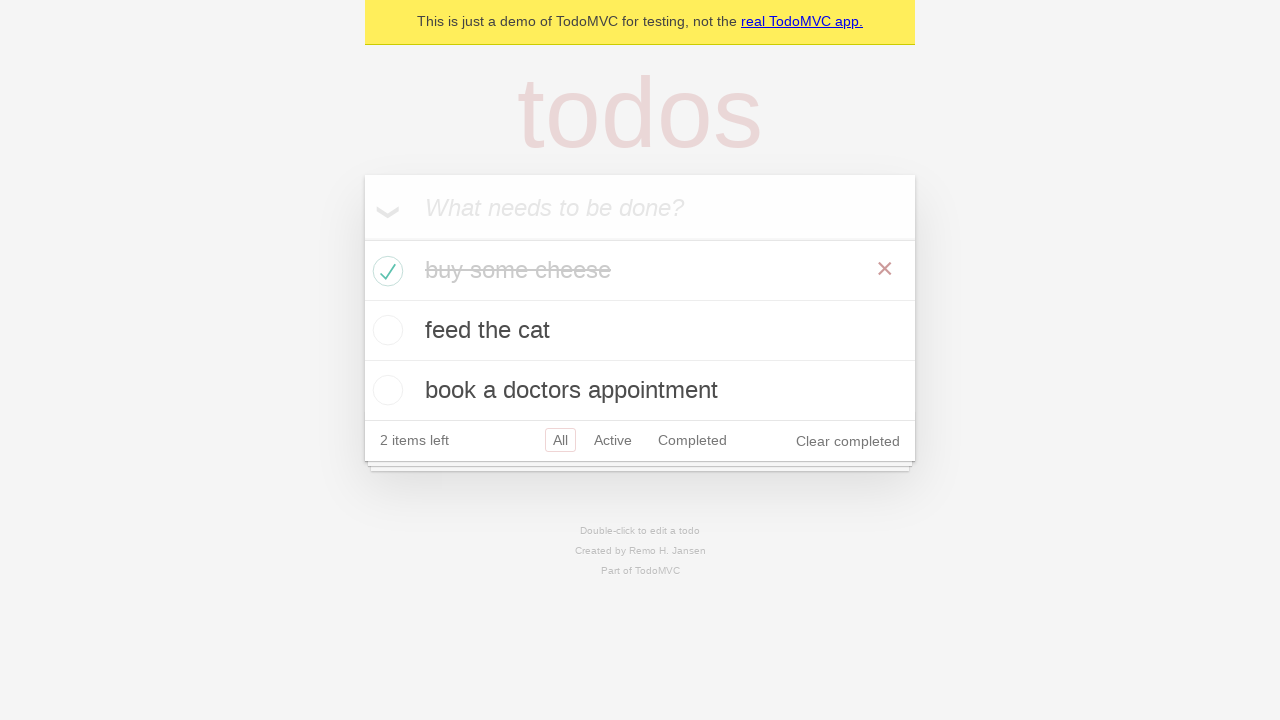

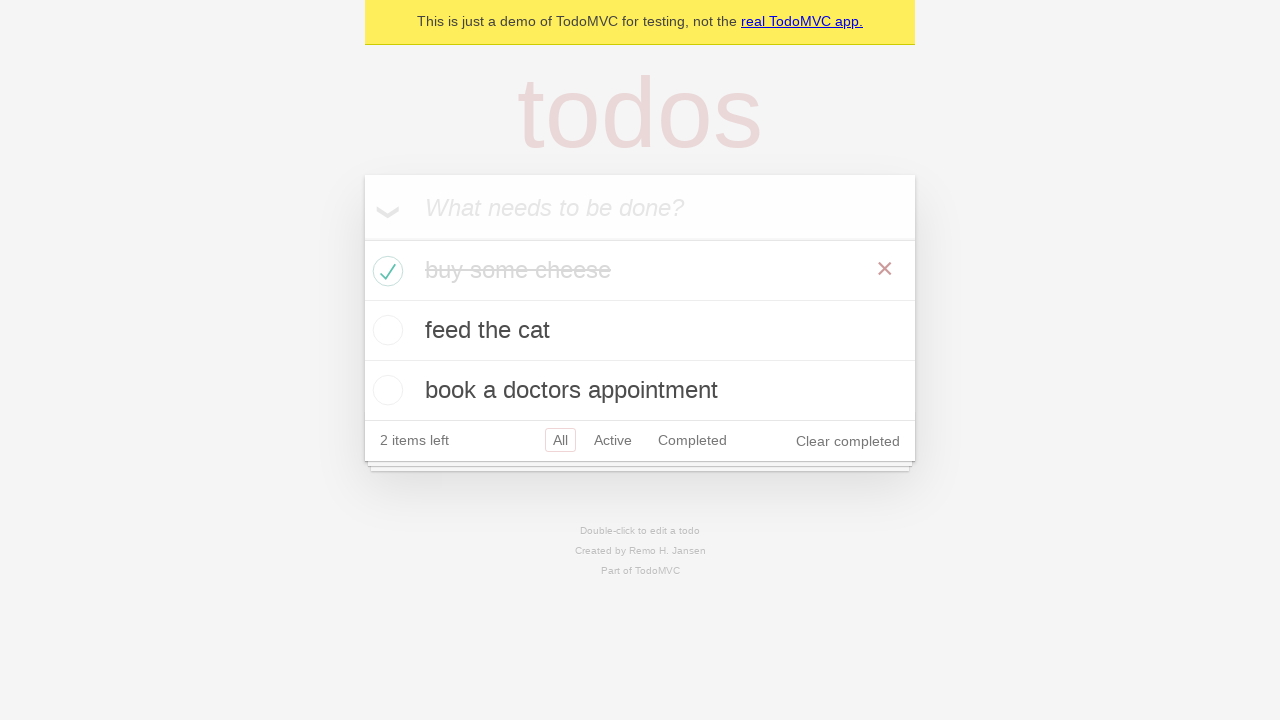